Tests browser back button navigation between filter views

Starting URL: https://demo.playwright.dev/todomvc

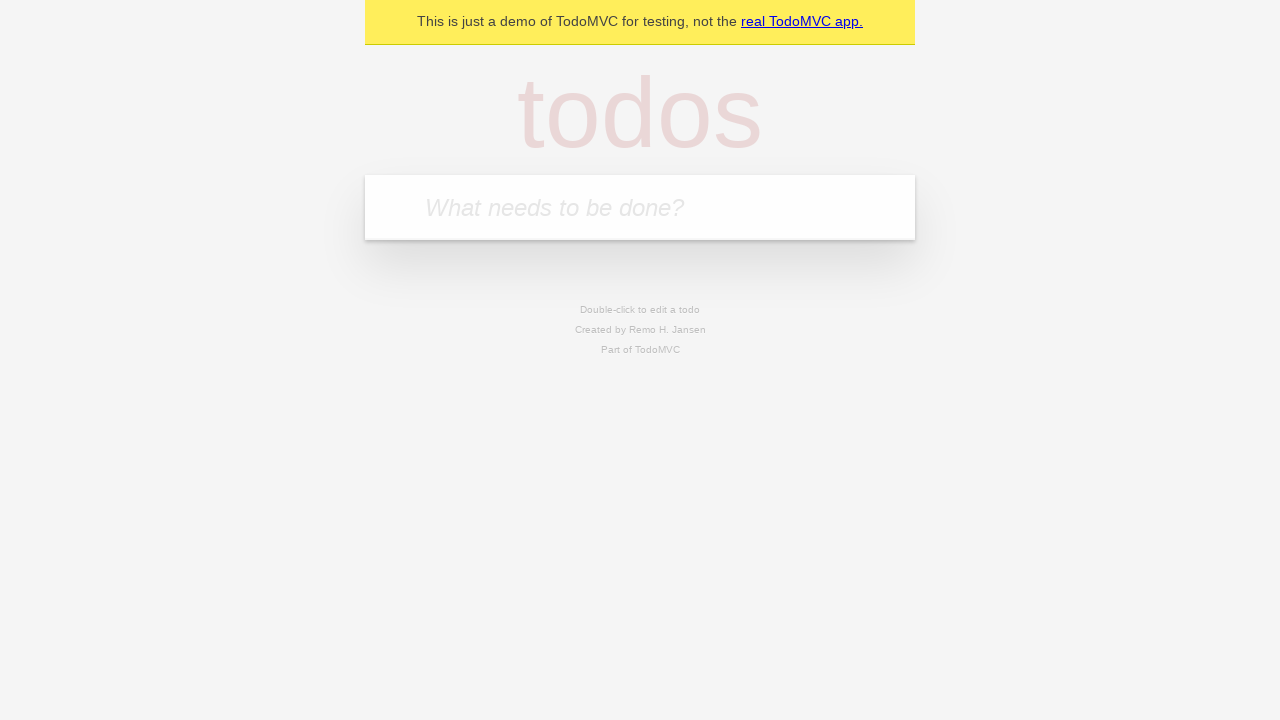

Filled todo input with 'buy some cheese' on internal:attr=[placeholder="What needs to be done?"i]
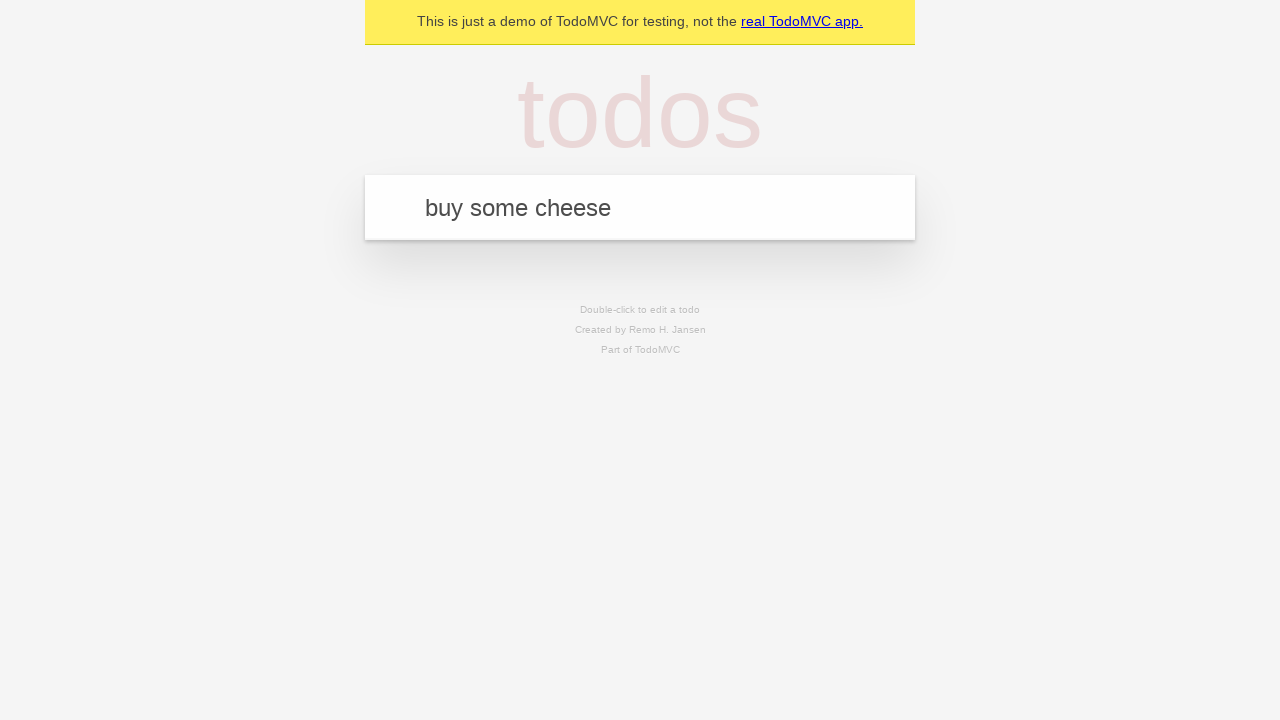

Pressed Enter to create todo 'buy some cheese' on internal:attr=[placeholder="What needs to be done?"i]
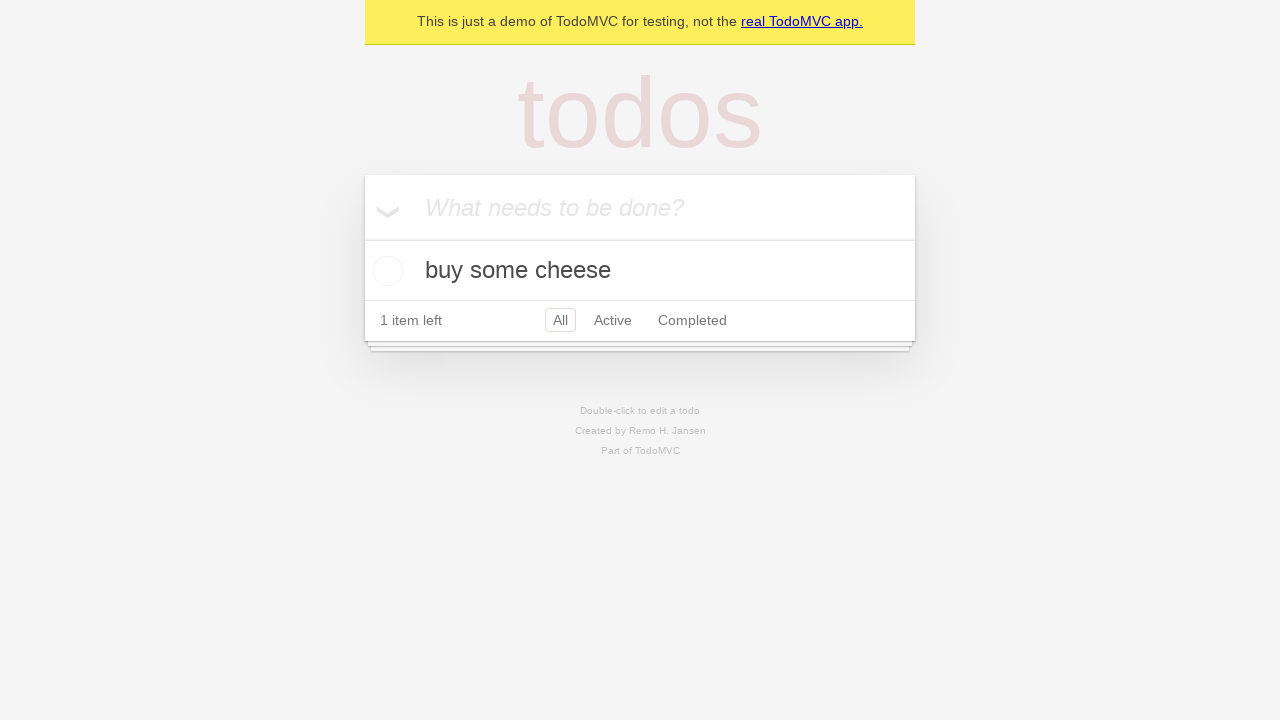

Filled todo input with 'feed the cat' on internal:attr=[placeholder="What needs to be done?"i]
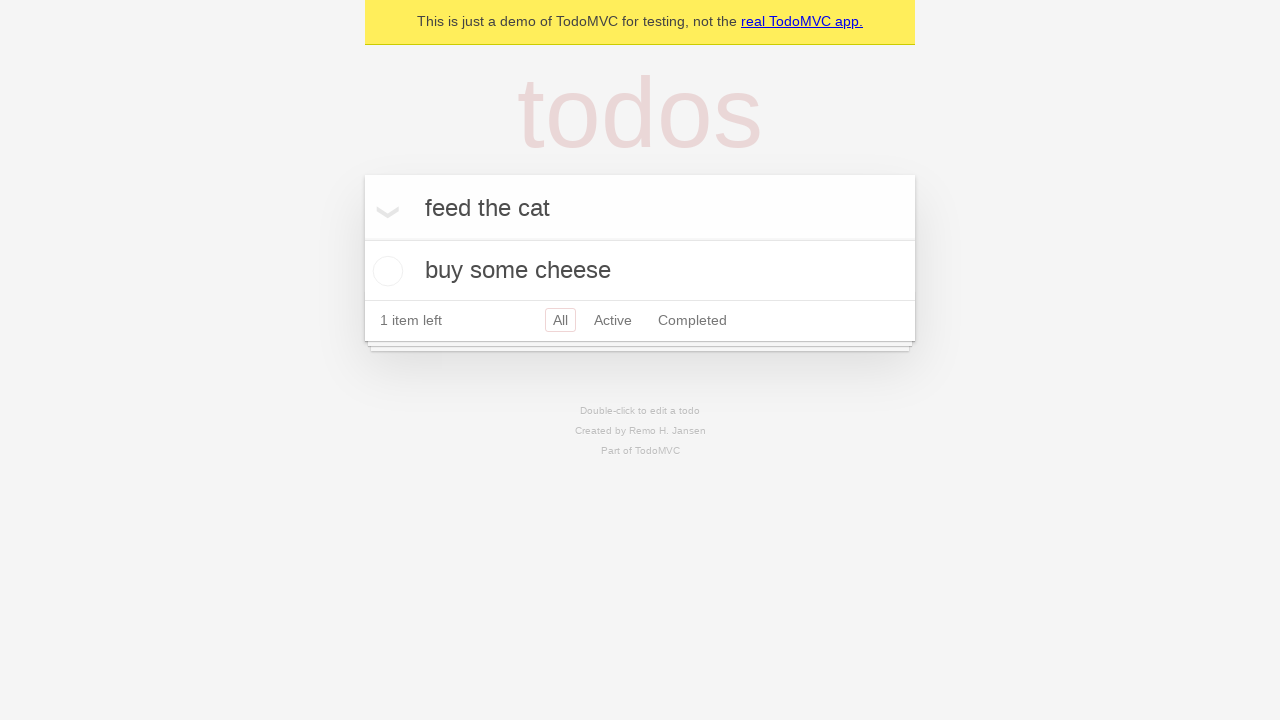

Pressed Enter to create todo 'feed the cat' on internal:attr=[placeholder="What needs to be done?"i]
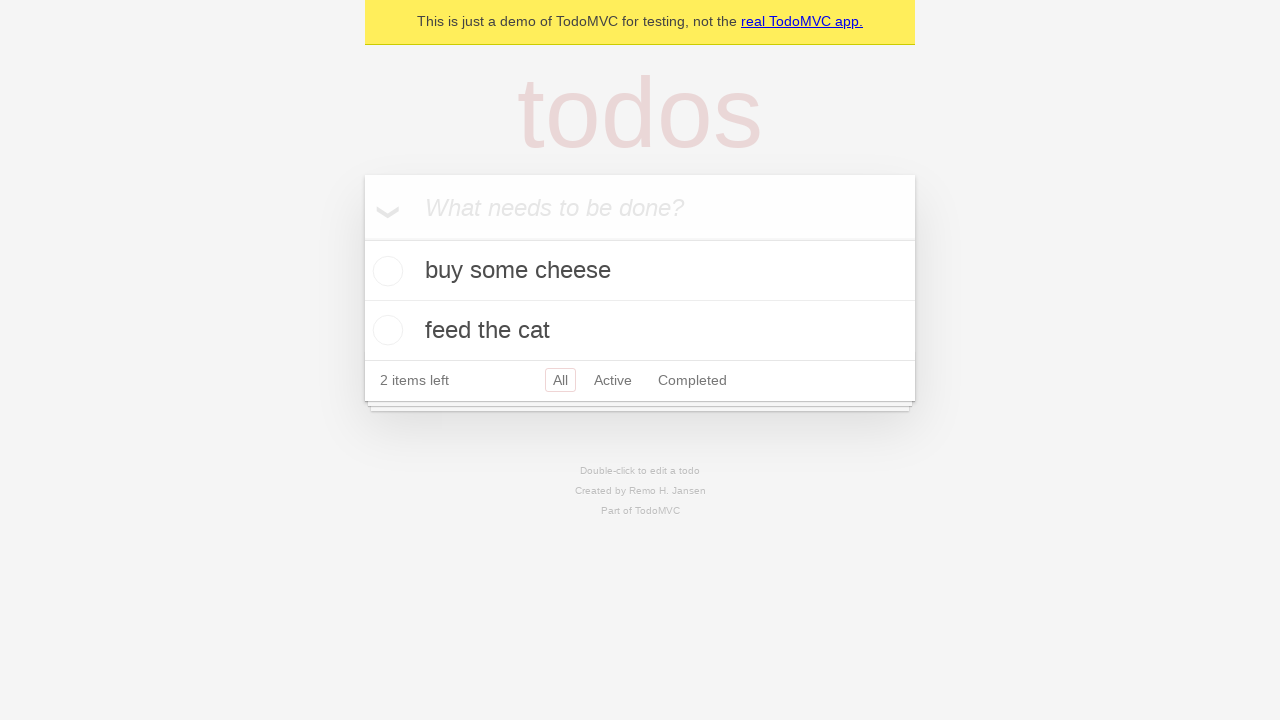

Filled todo input with 'book a doctors appointment' on internal:attr=[placeholder="What needs to be done?"i]
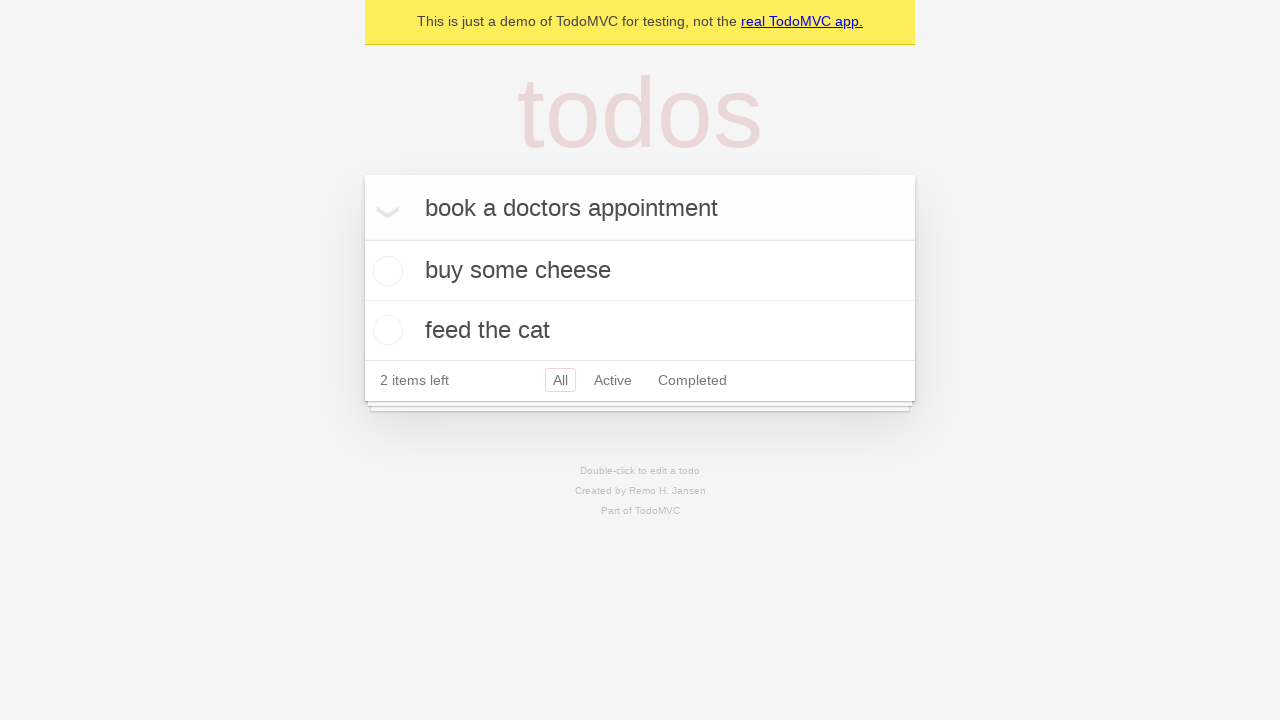

Pressed Enter to create todo 'book a doctors appointment' on internal:attr=[placeholder="What needs to be done?"i]
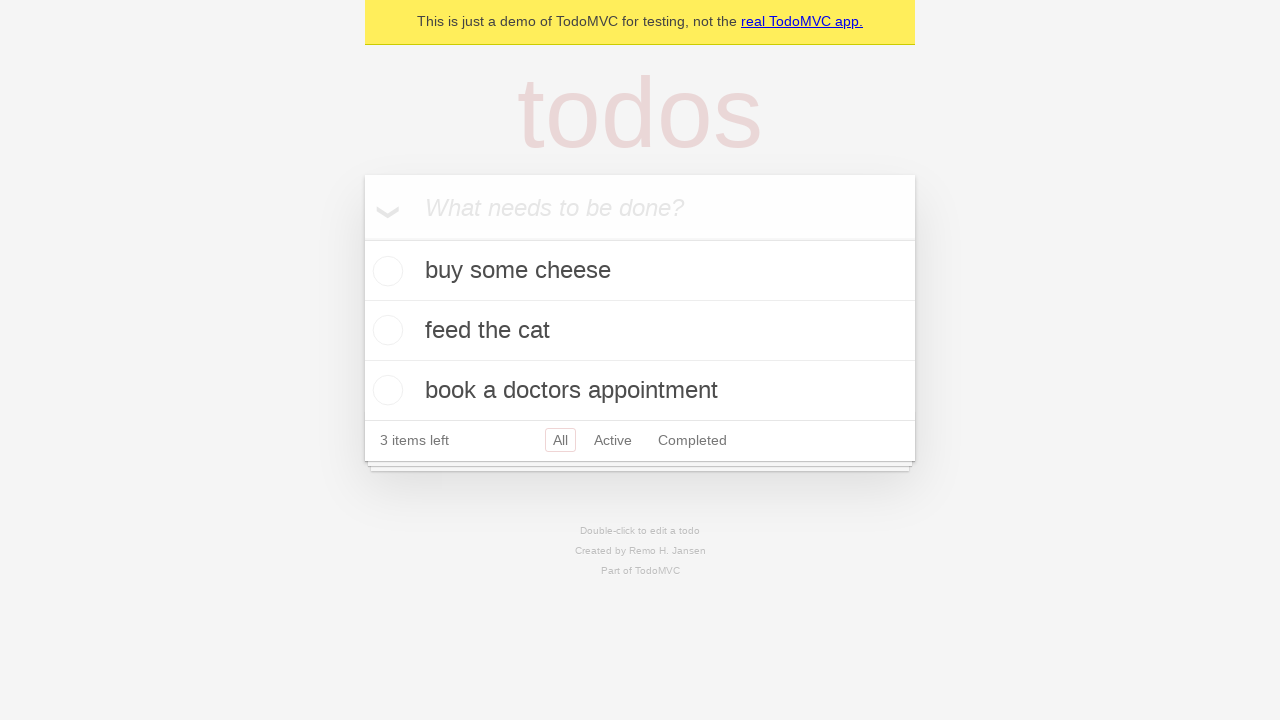

Waited for all 3 todos to be created
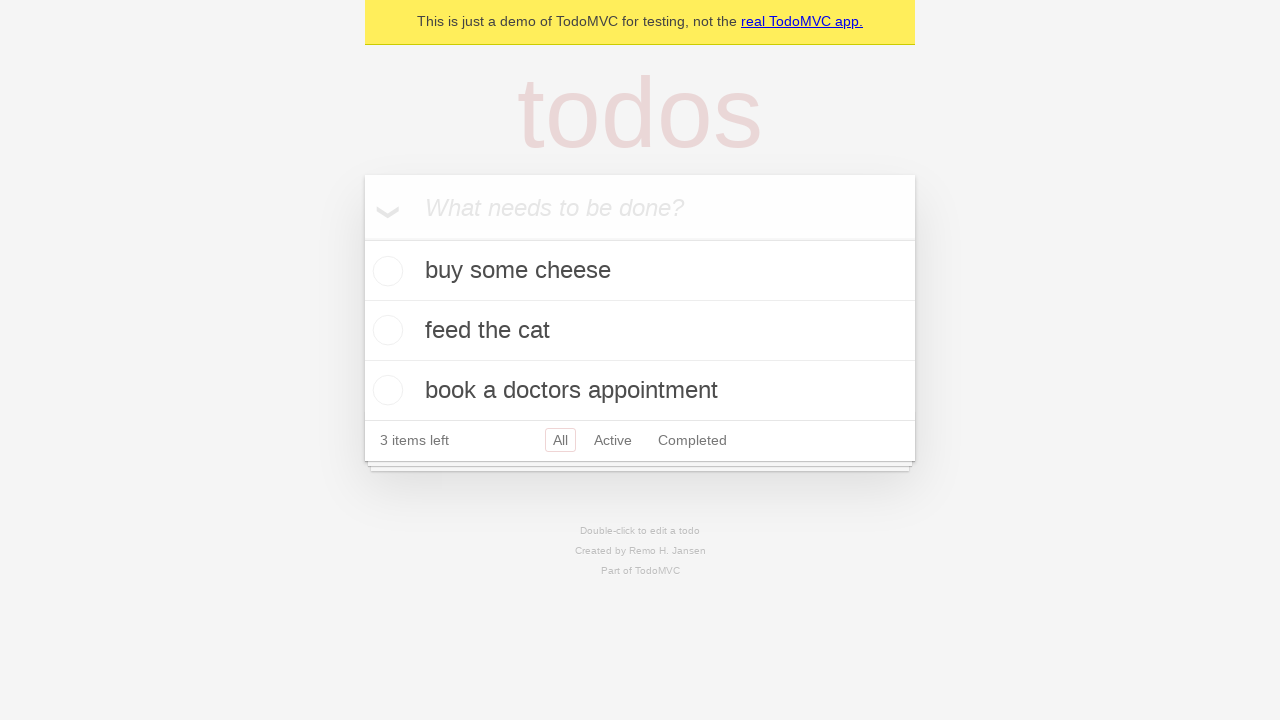

Checked the second todo item as completed at (385, 330) on internal:testid=[data-testid="todo-item"s] >> nth=1 >> internal:role=checkbox
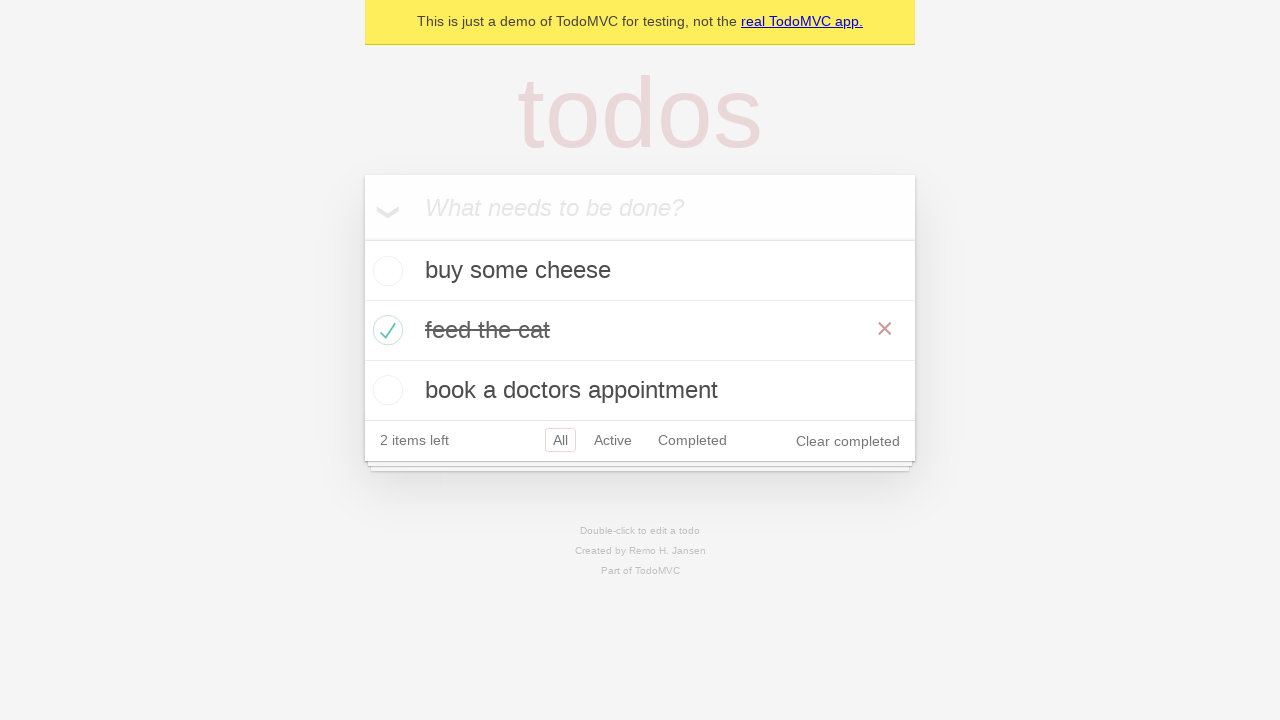

Clicked 'All' filter link at (560, 440) on internal:role=link[name="All"i]
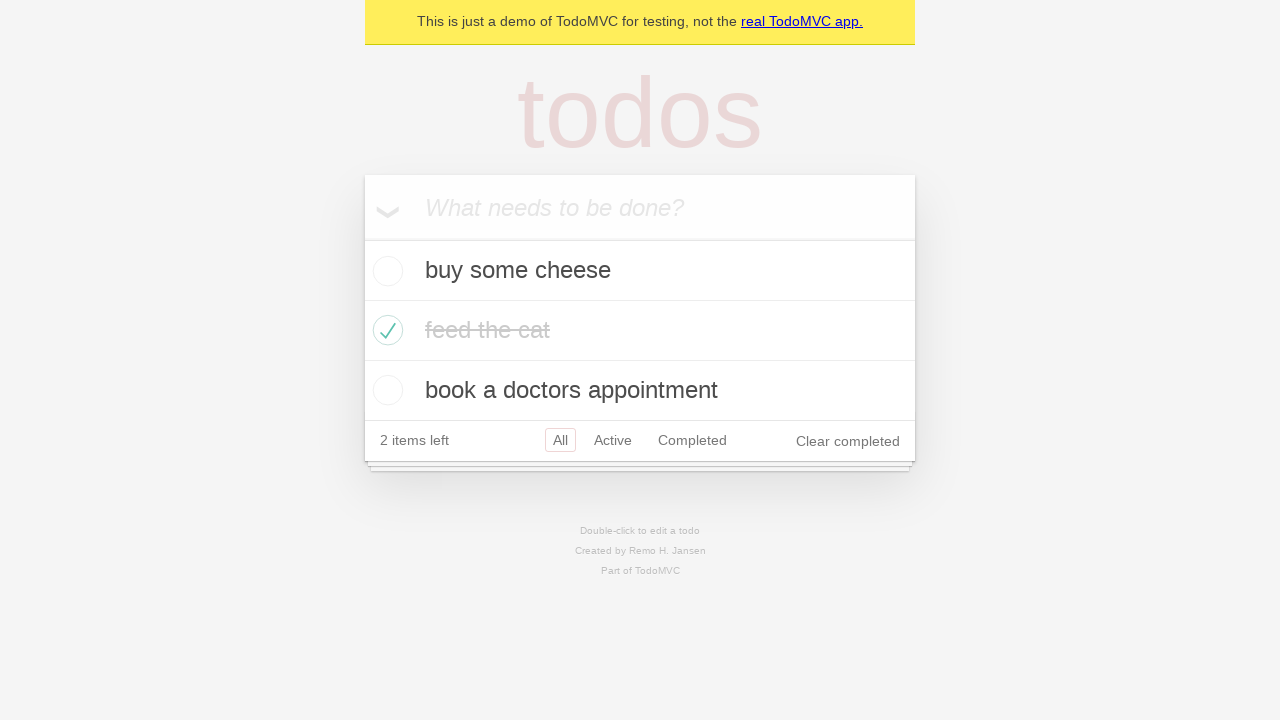

Clicked 'Active' filter link at (613, 440) on internal:role=link[name="Active"i]
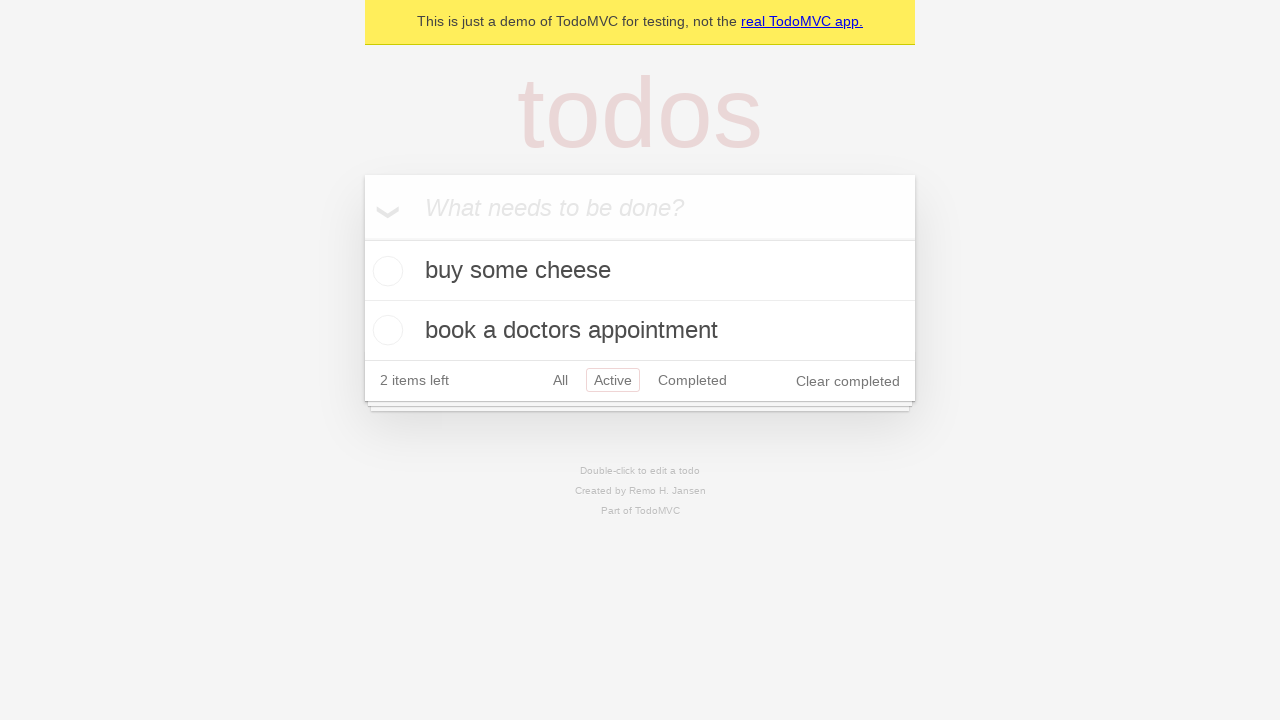

Clicked 'Completed' filter link at (692, 380) on internal:role=link[name="Completed"i]
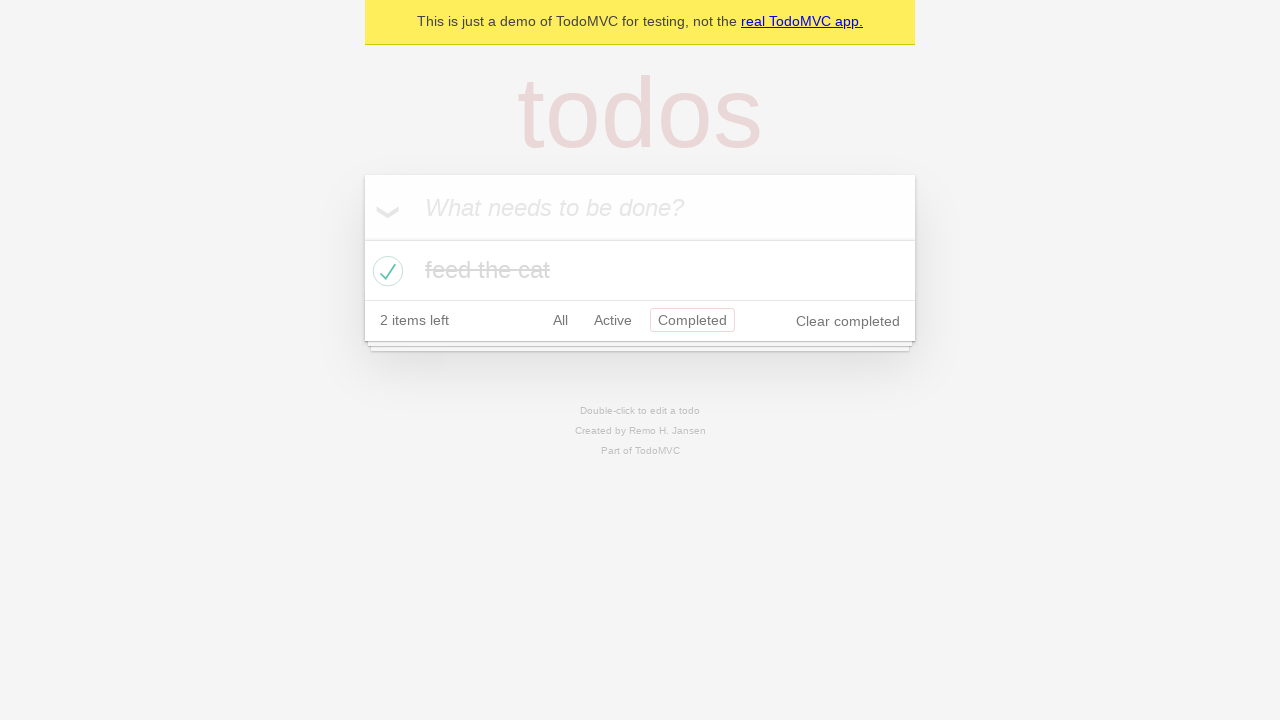

Navigated back using browser back button (to 'Active' filter)
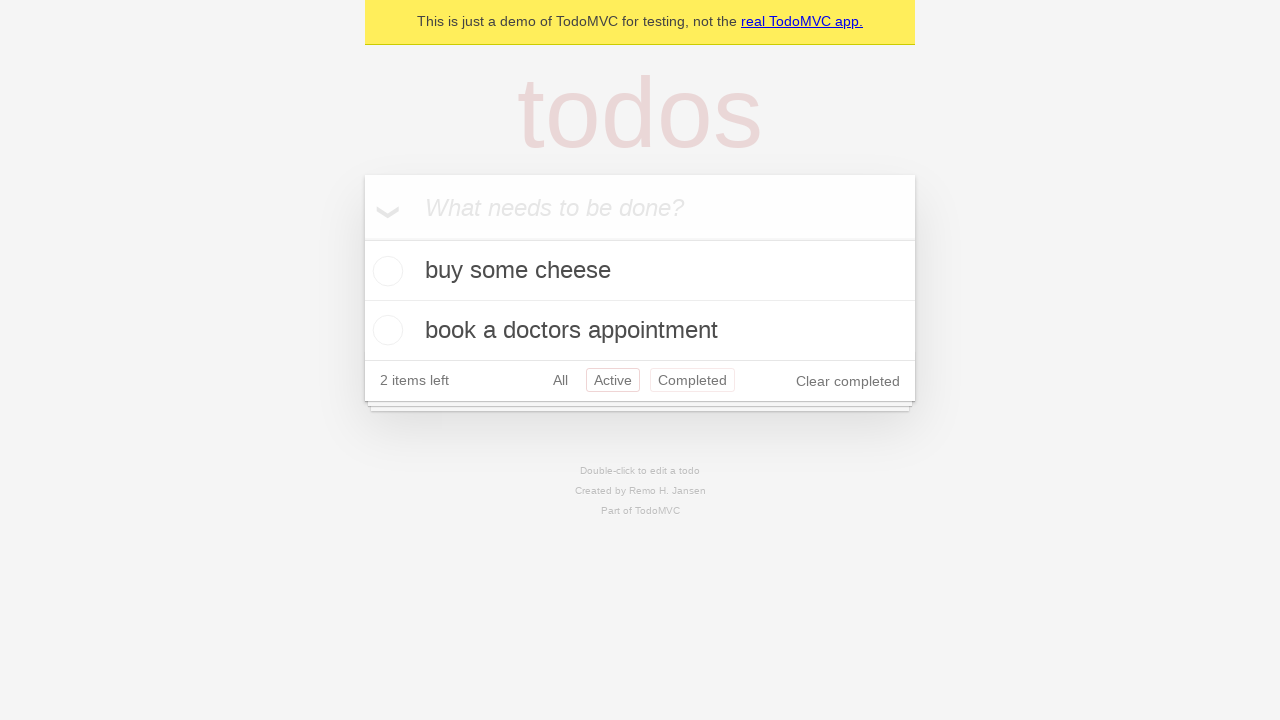

Navigated back using browser back button (to 'All' filter)
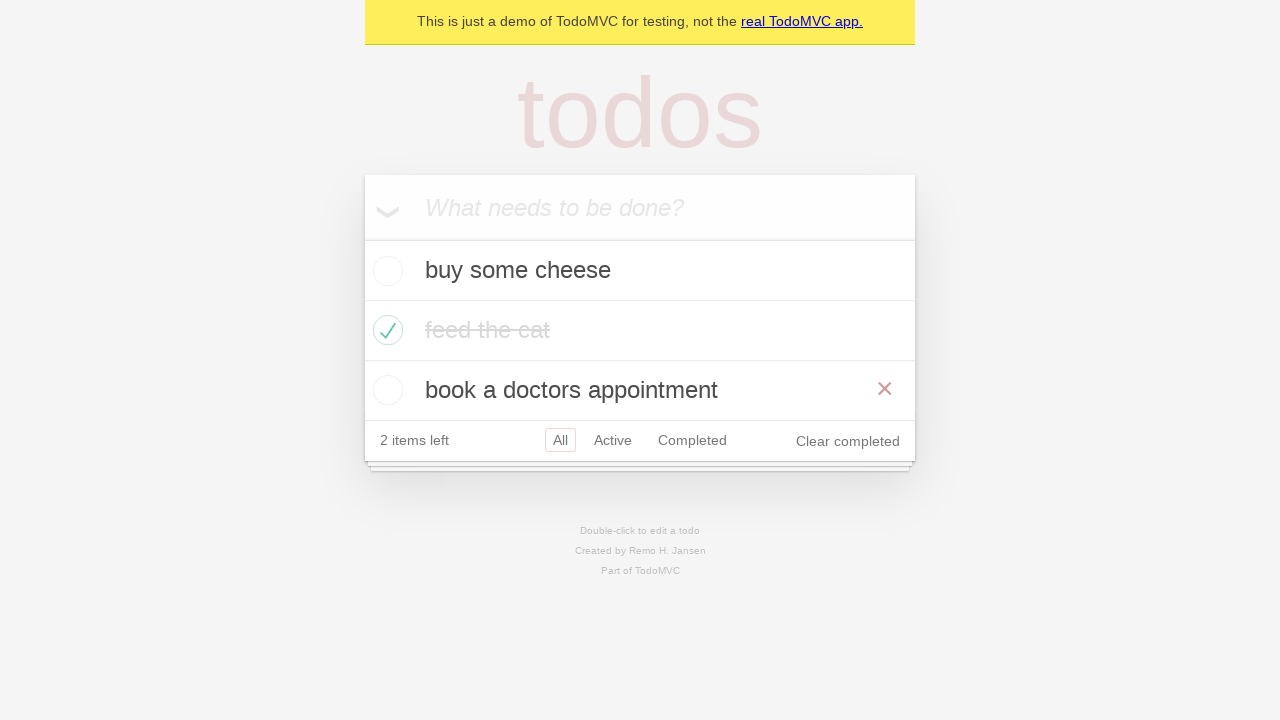

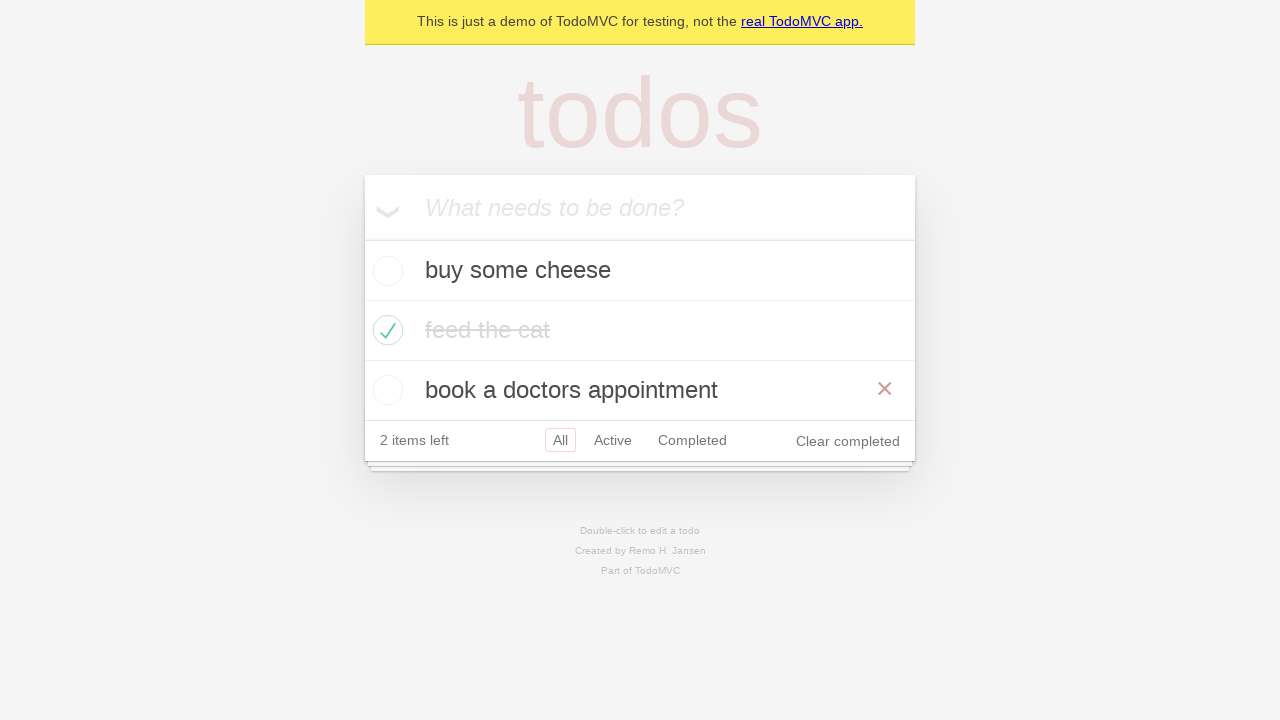